Tests modal dialog functionality by opening a modal and closing it using JavaScript execution

Starting URL: https://formy-project.herokuapp.com/modal

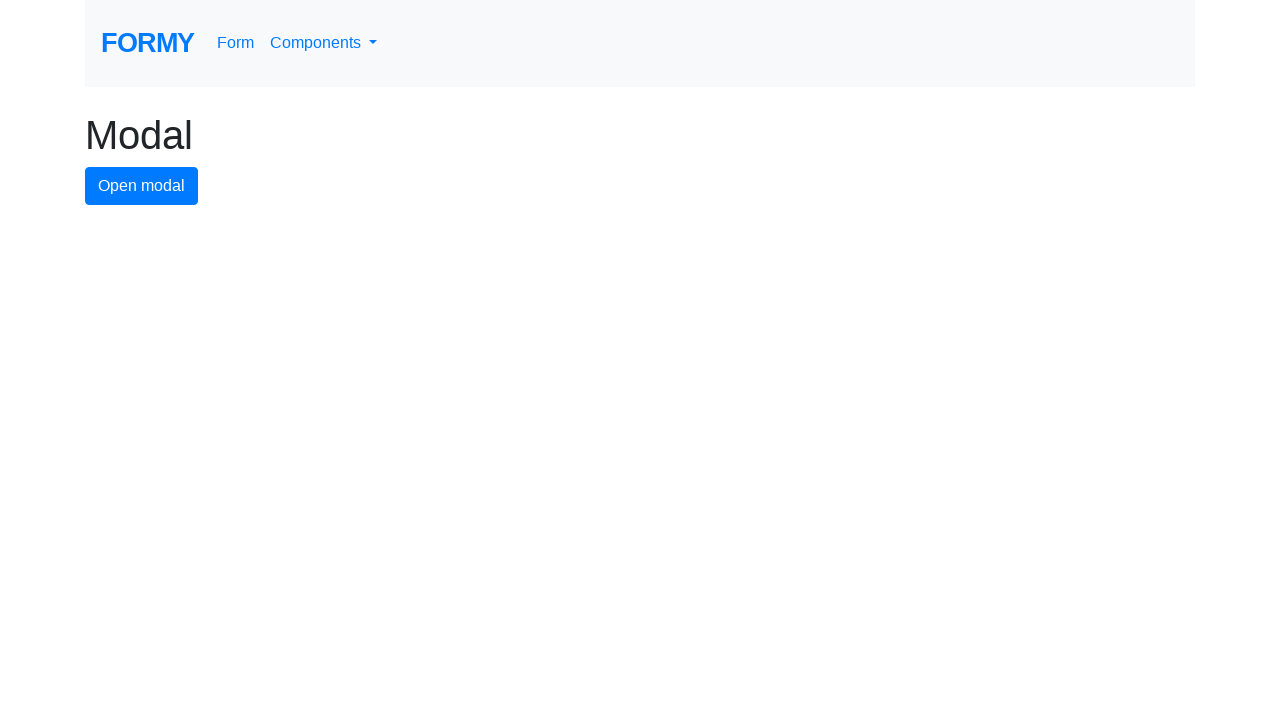

Clicked button to open modal dialog at (142, 186) on #modal-button
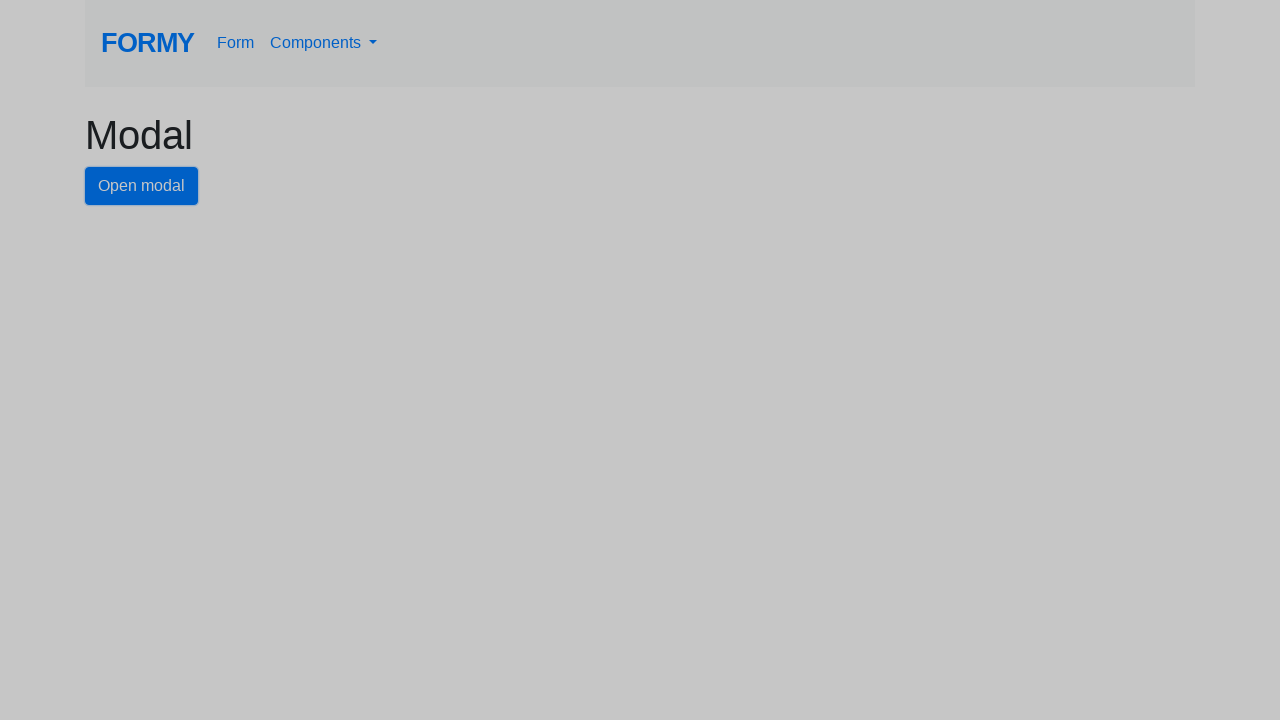

Modal dialog appeared and close button became visible
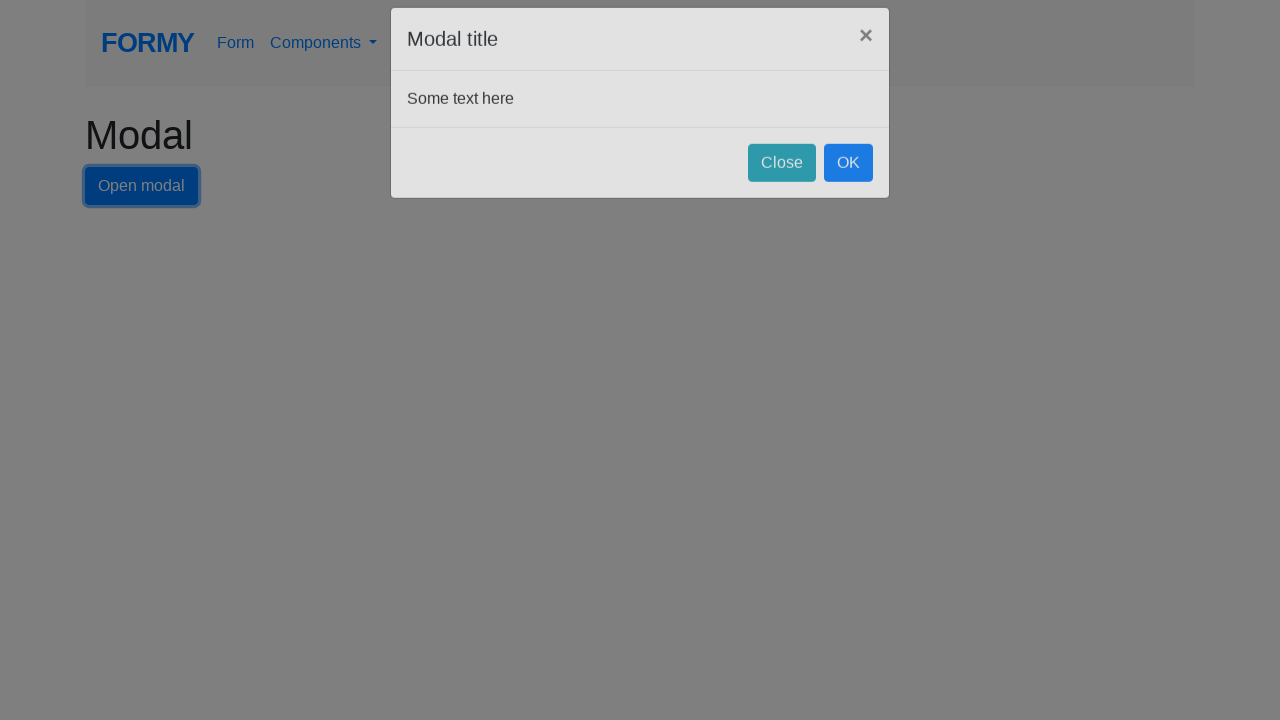

Clicked close button to dismiss modal dialog at (782, 184) on #close-button
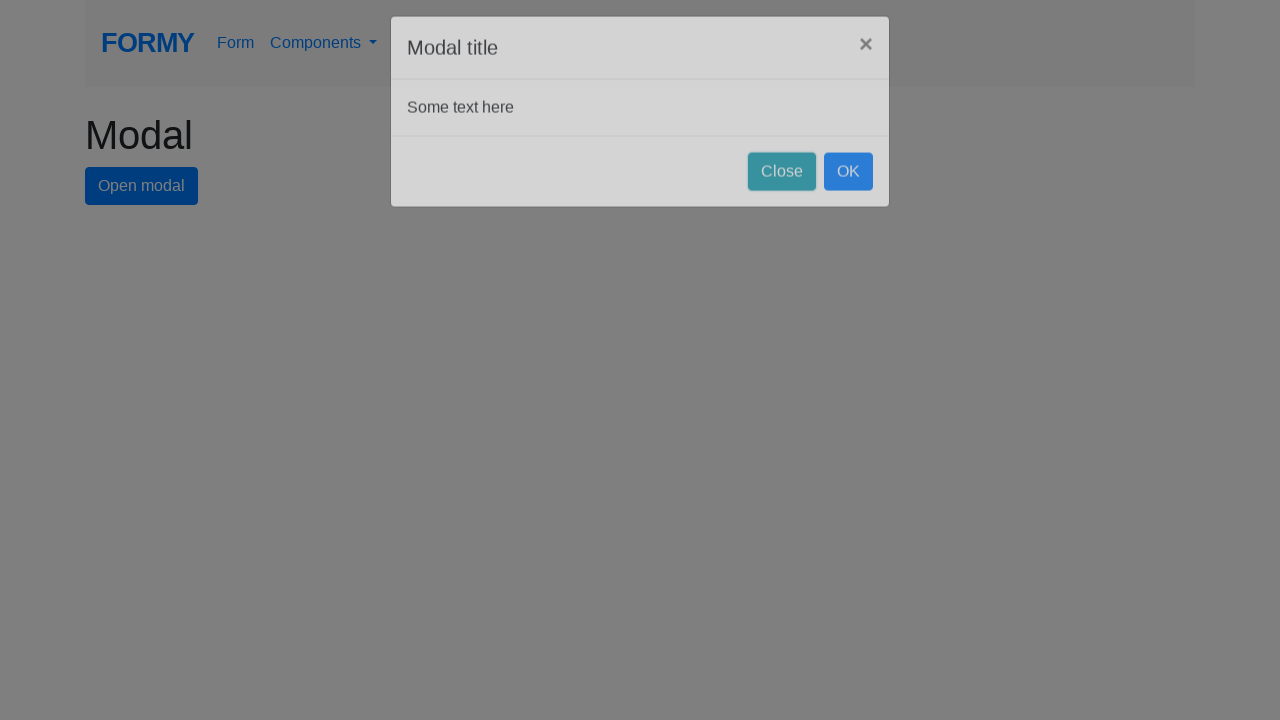

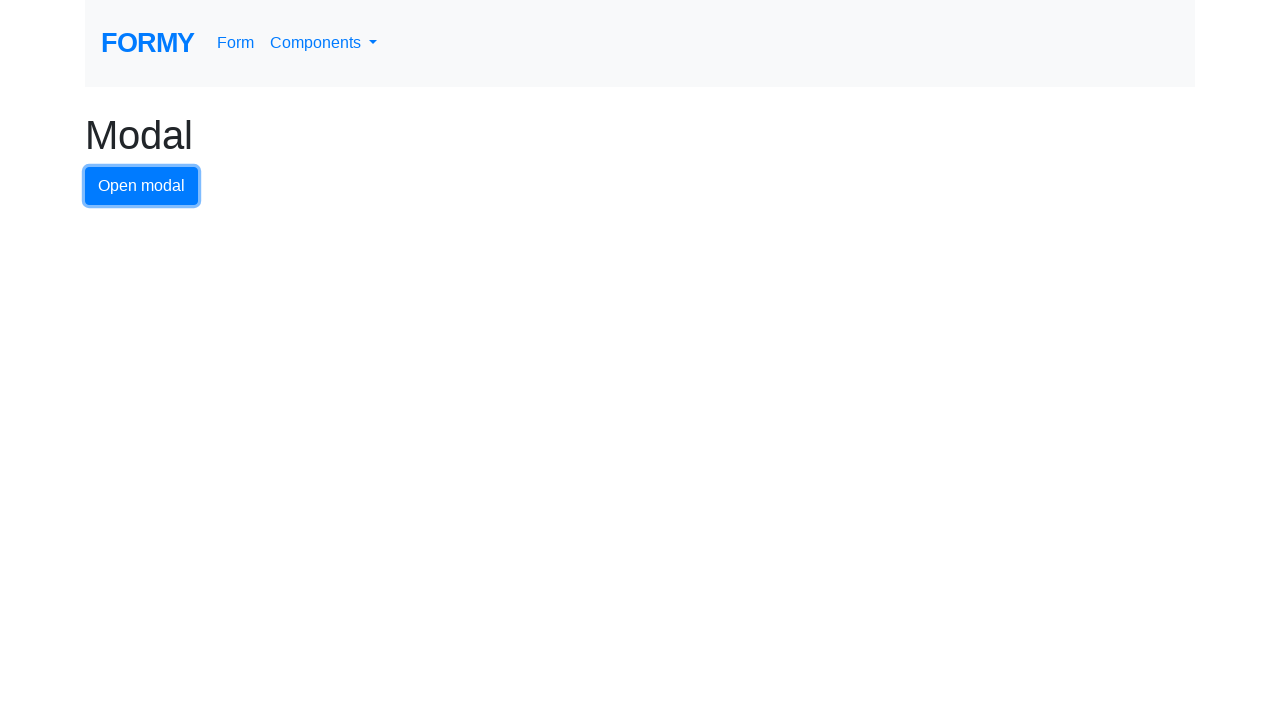